Tests that clicking Clear completed removes all completed items from the list.

Starting URL: https://demo.playwright.dev/todomvc

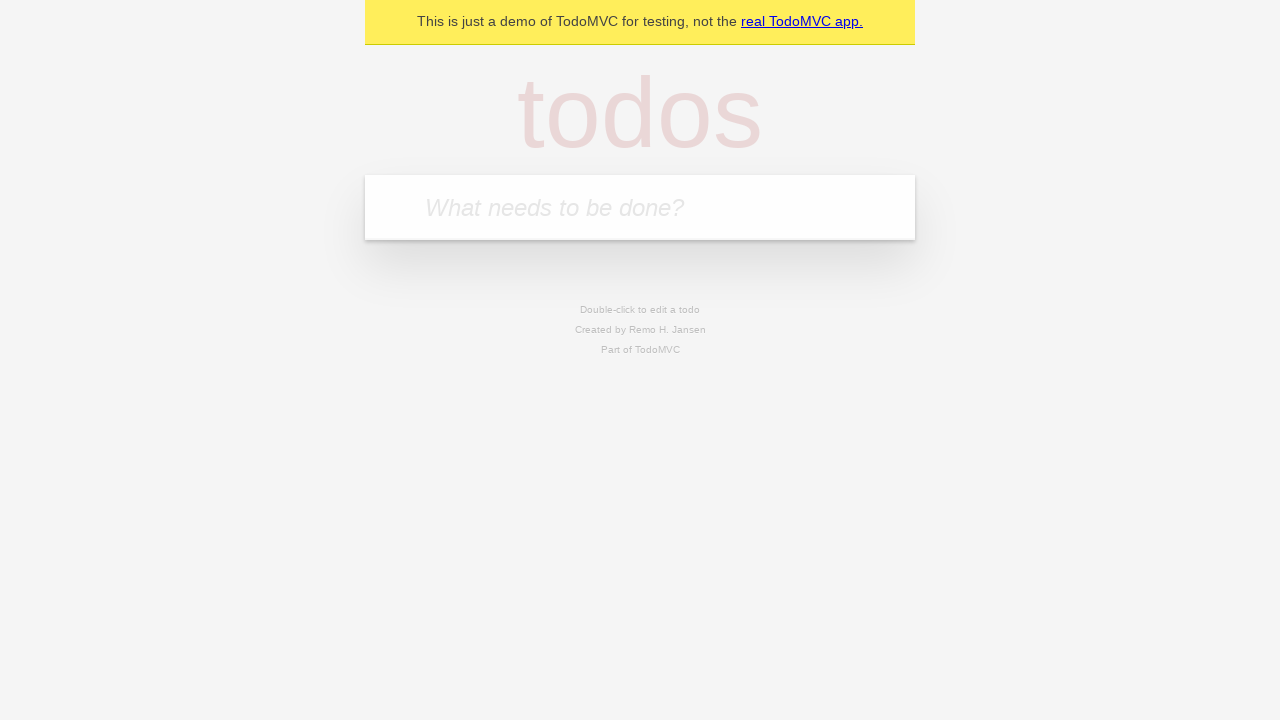

Filled input field with first todo item 'buy some cheese' on internal:attr=[placeholder="What needs to be done?"i]
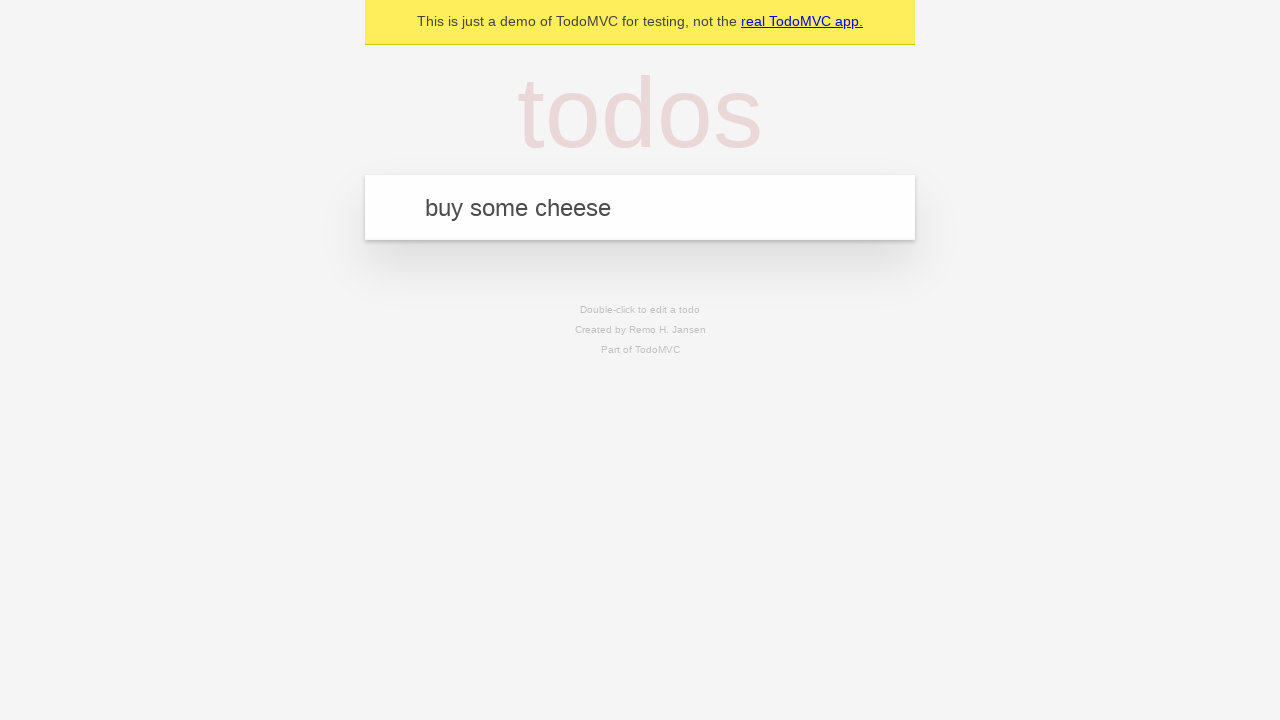

Pressed Enter to add first todo item on internal:attr=[placeholder="What needs to be done?"i]
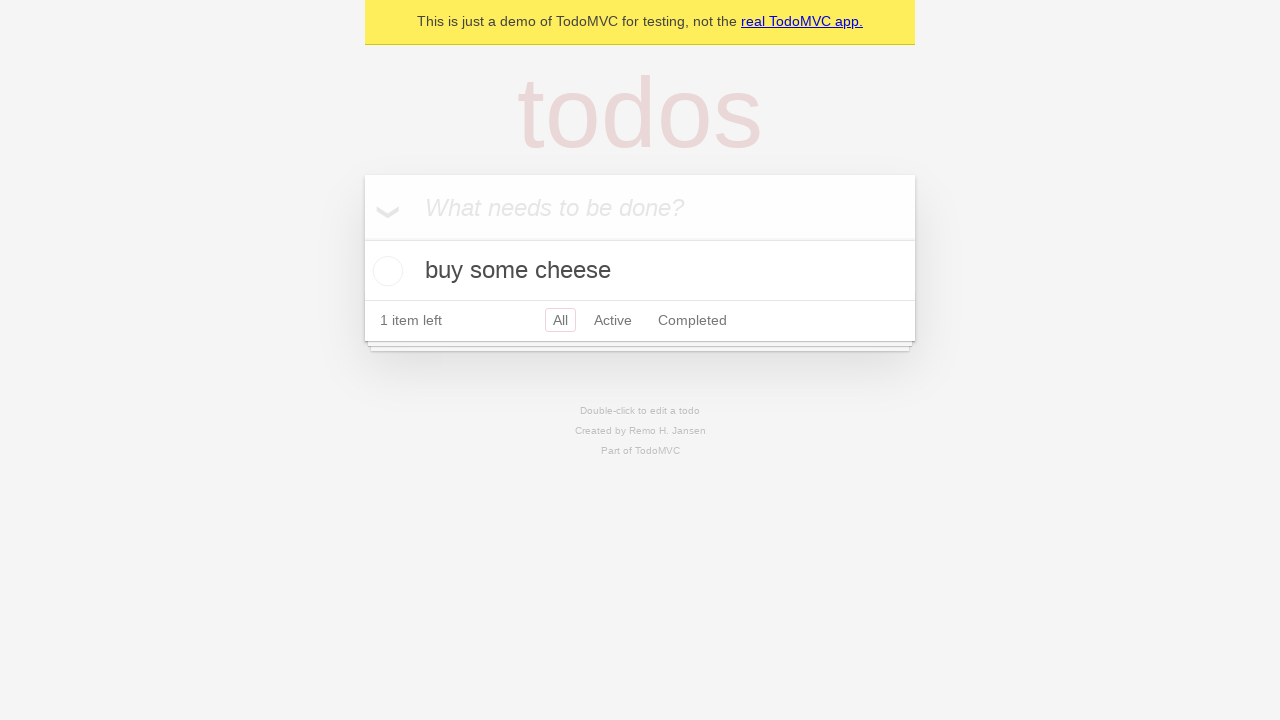

Filled input field with second todo item 'feed the cat' on internal:attr=[placeholder="What needs to be done?"i]
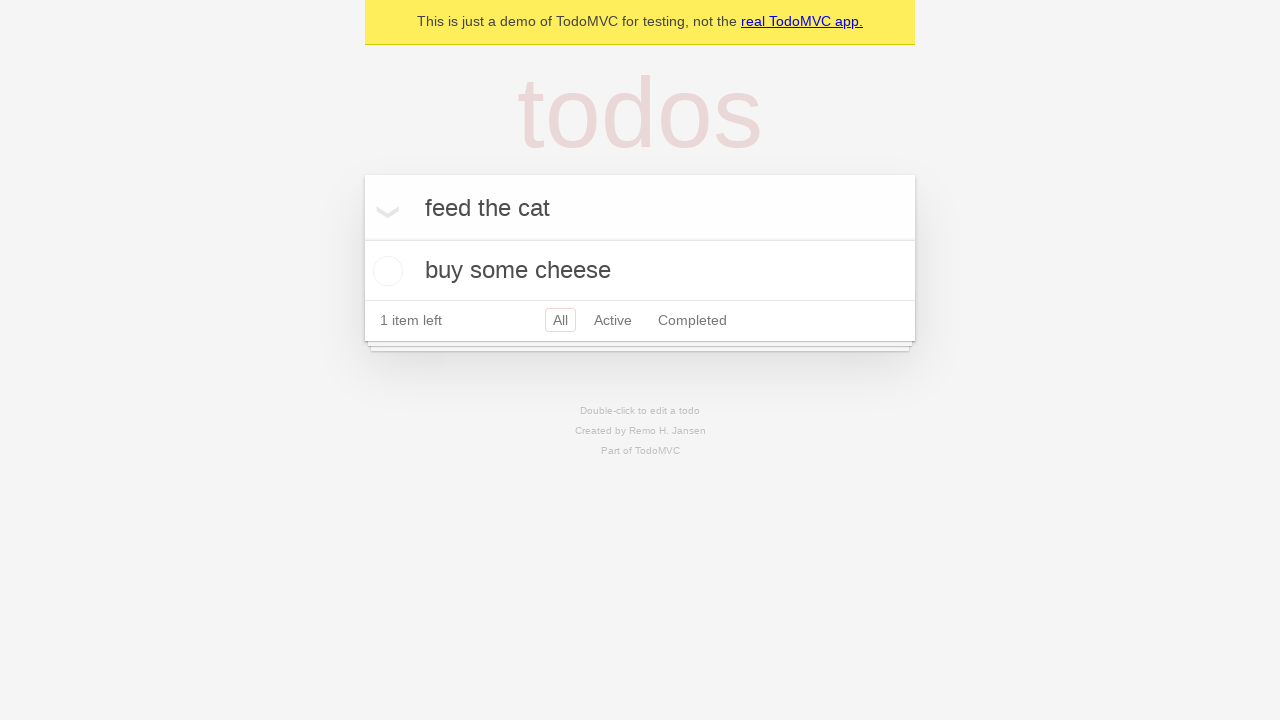

Pressed Enter to add second todo item on internal:attr=[placeholder="What needs to be done?"i]
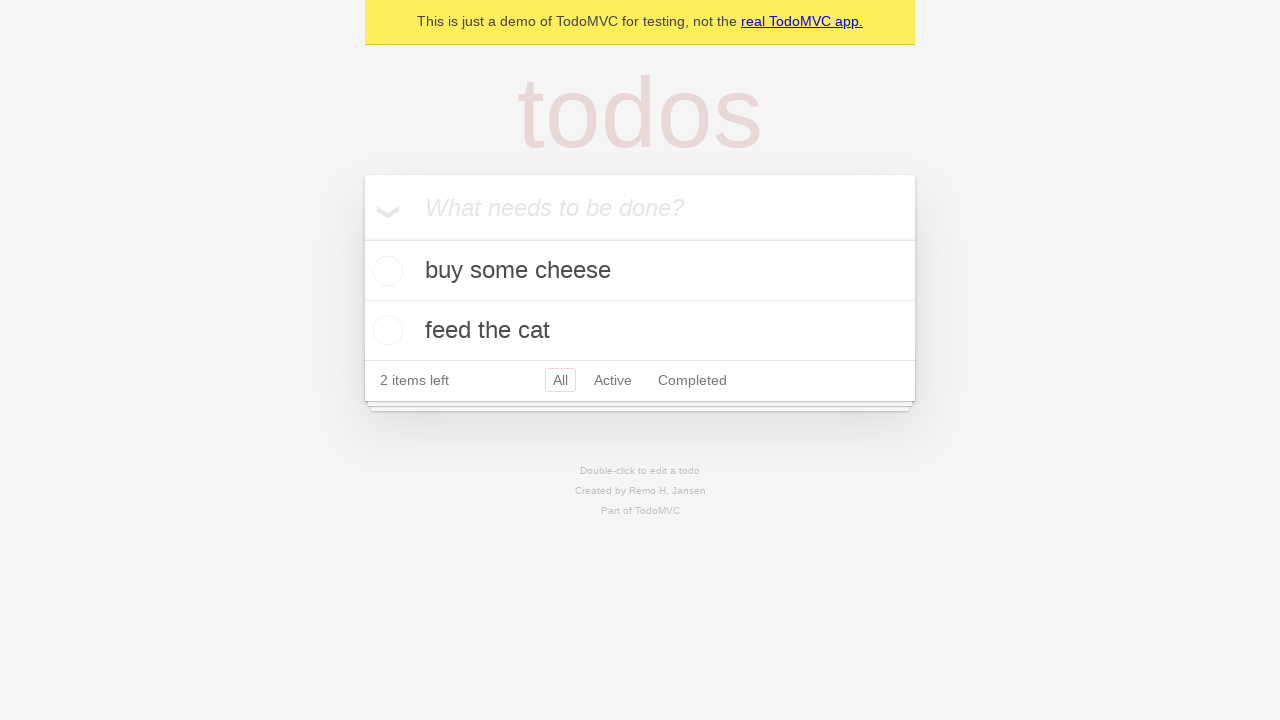

Filled input field with third todo item 'book a doctors appointment' on internal:attr=[placeholder="What needs to be done?"i]
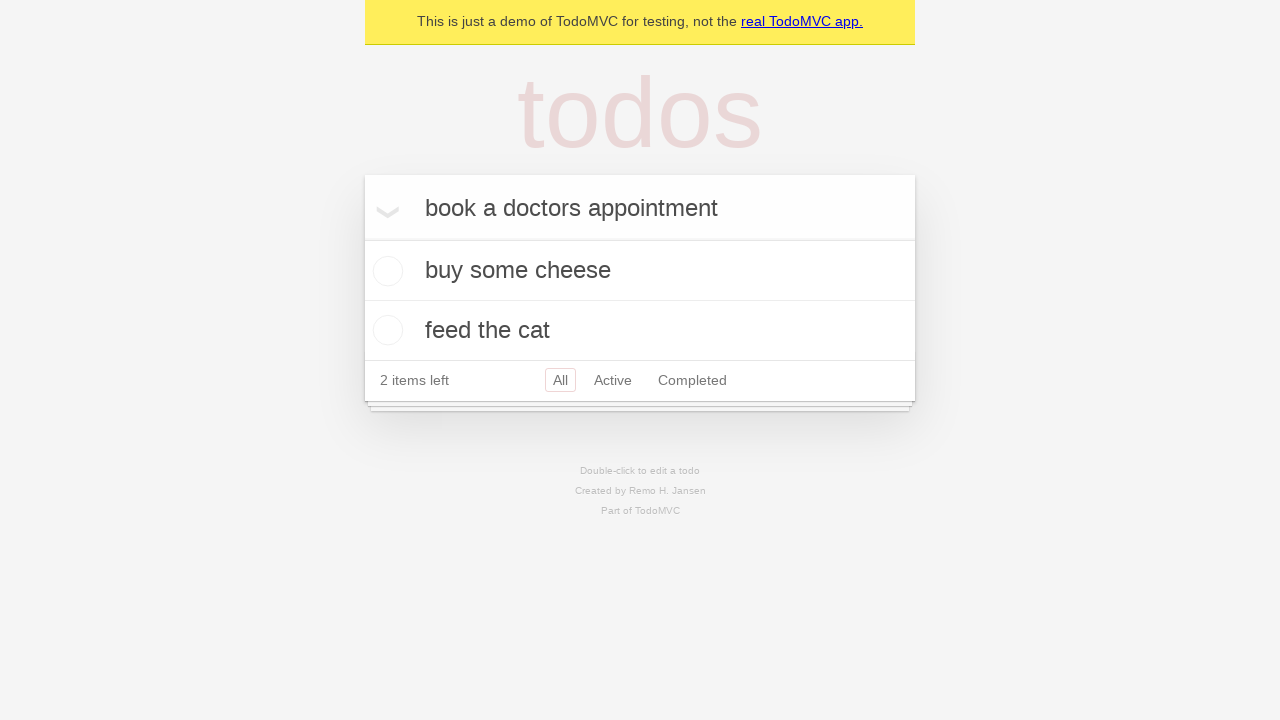

Pressed Enter to add third todo item on internal:attr=[placeholder="What needs to be done?"i]
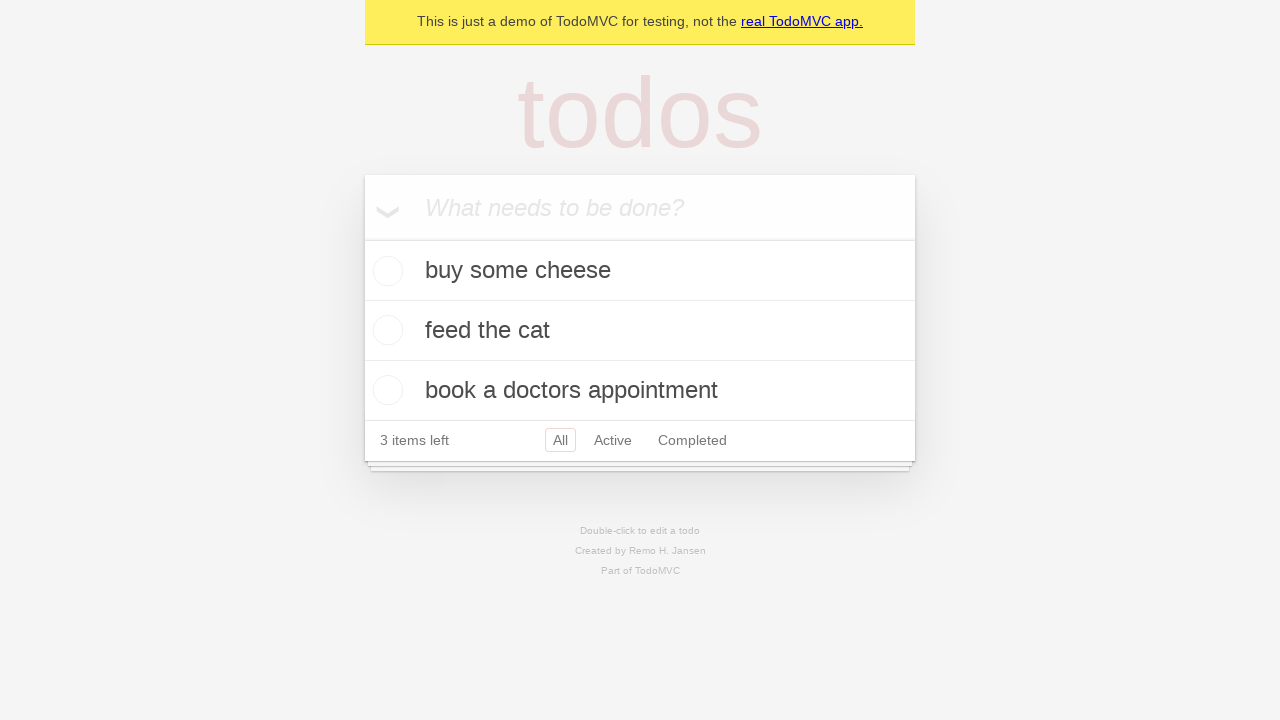

Checked the second todo item to mark it as completed at (385, 330) on .todo-list li >> nth=1 >> .toggle
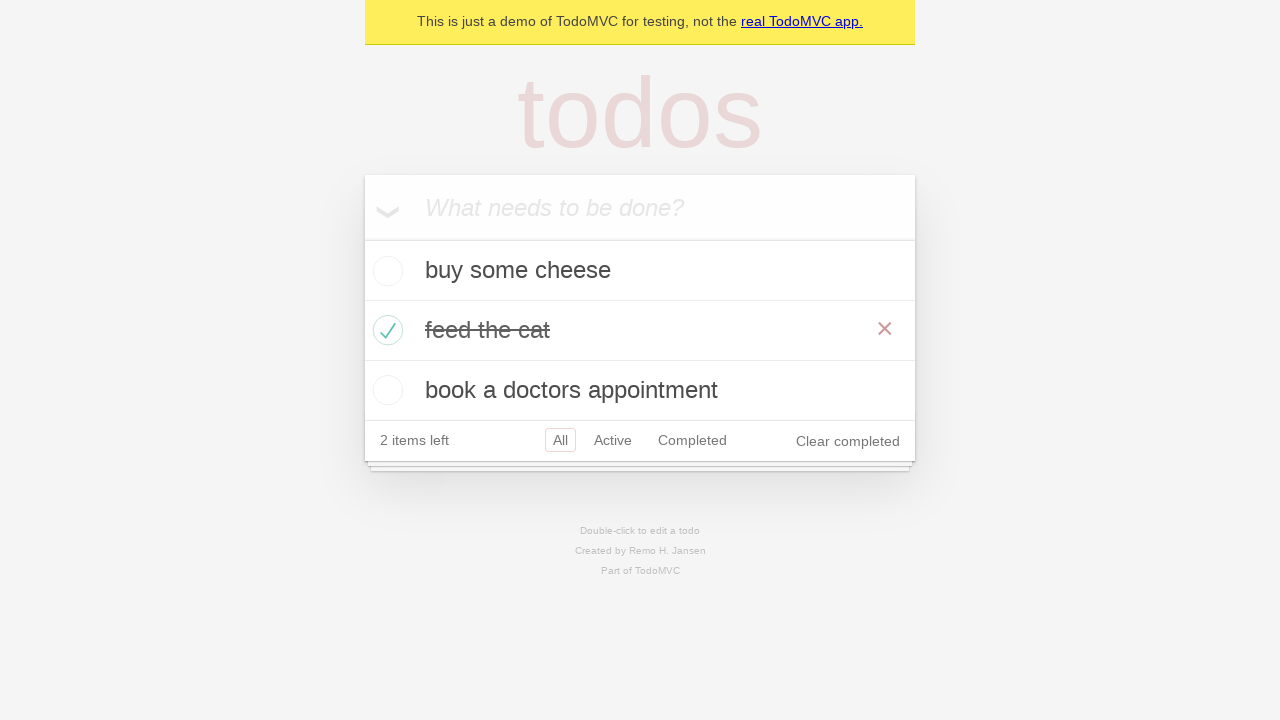

Clicked 'Clear completed' button to remove completed items at (848, 441) on .clear-completed
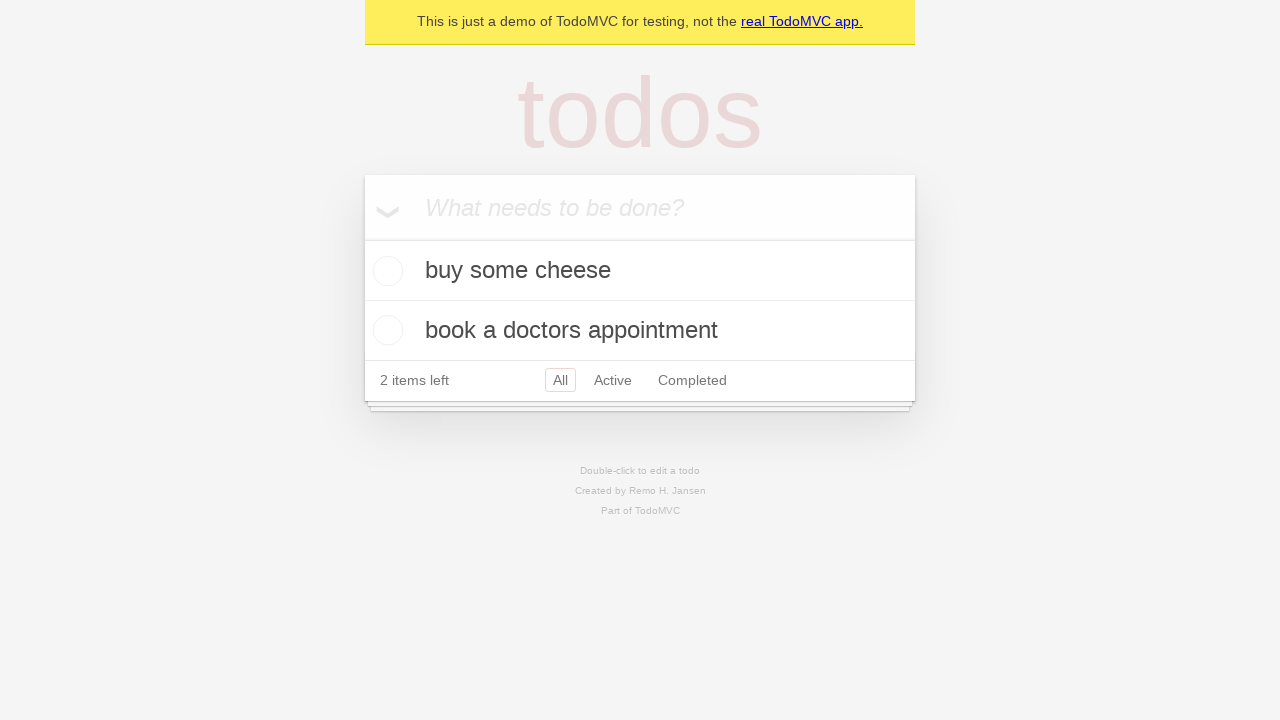

Verified that remaining todo list items are present after clearing completed items
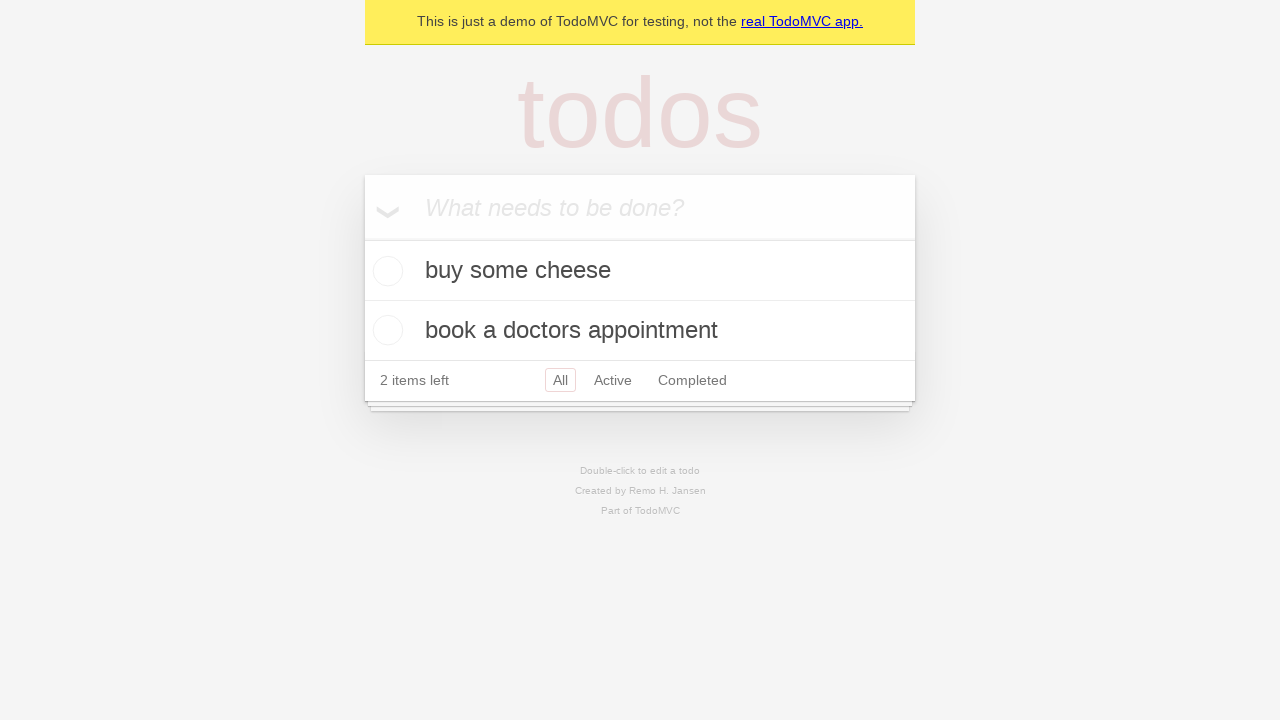

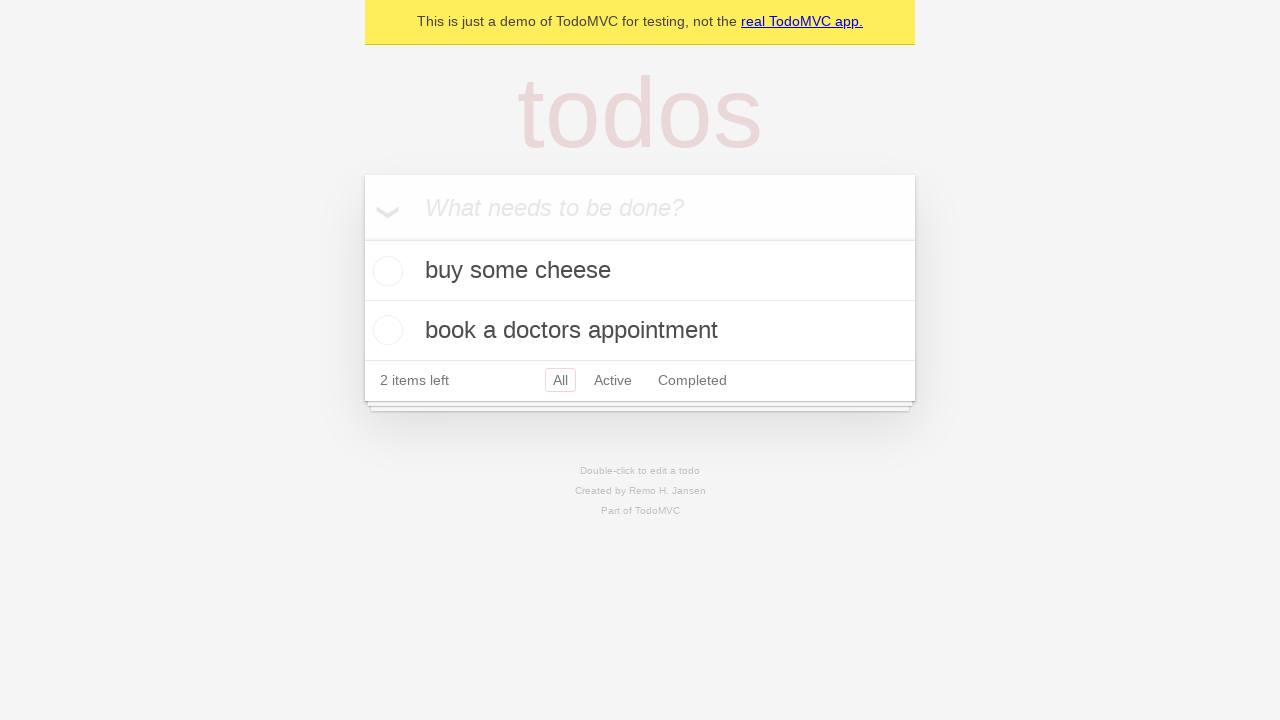